Tests drag and drop functionality on jQuery UI demo page by dragging a source element and dropping it onto a target element within an iframe

Starting URL: https://jqueryui.com/droppable/

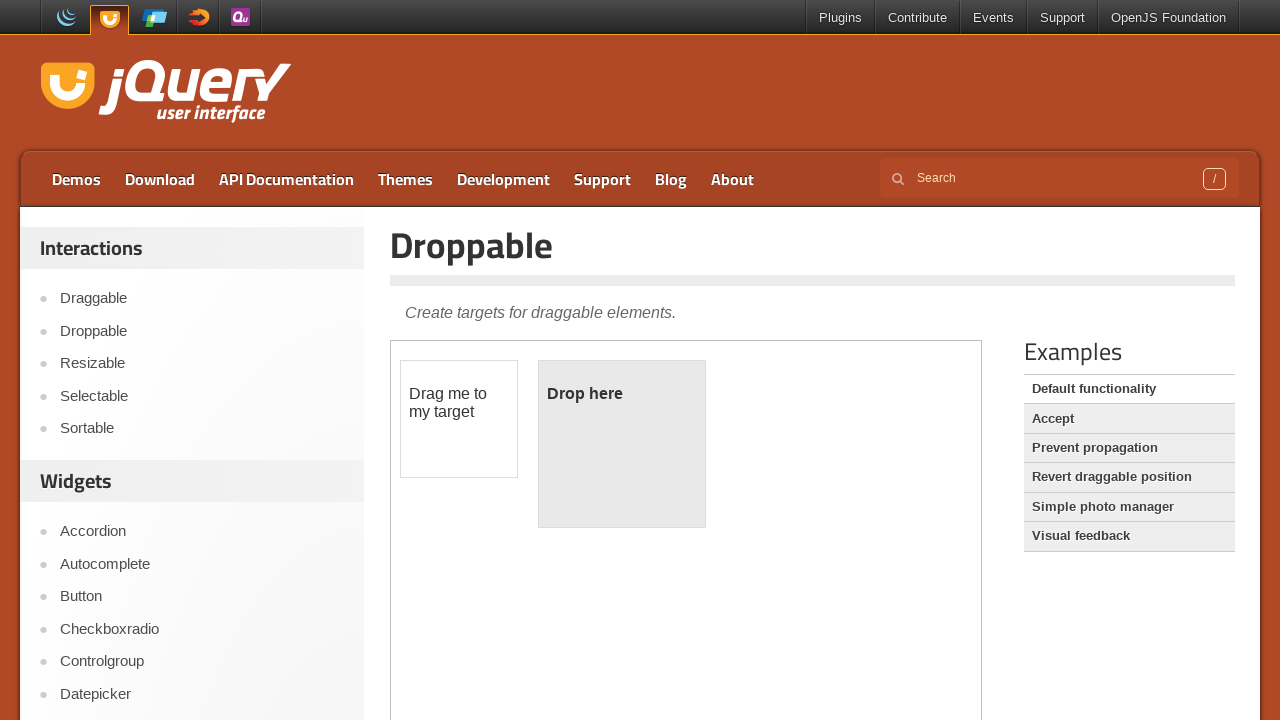

Located the demo iframe containing drag and drop elements
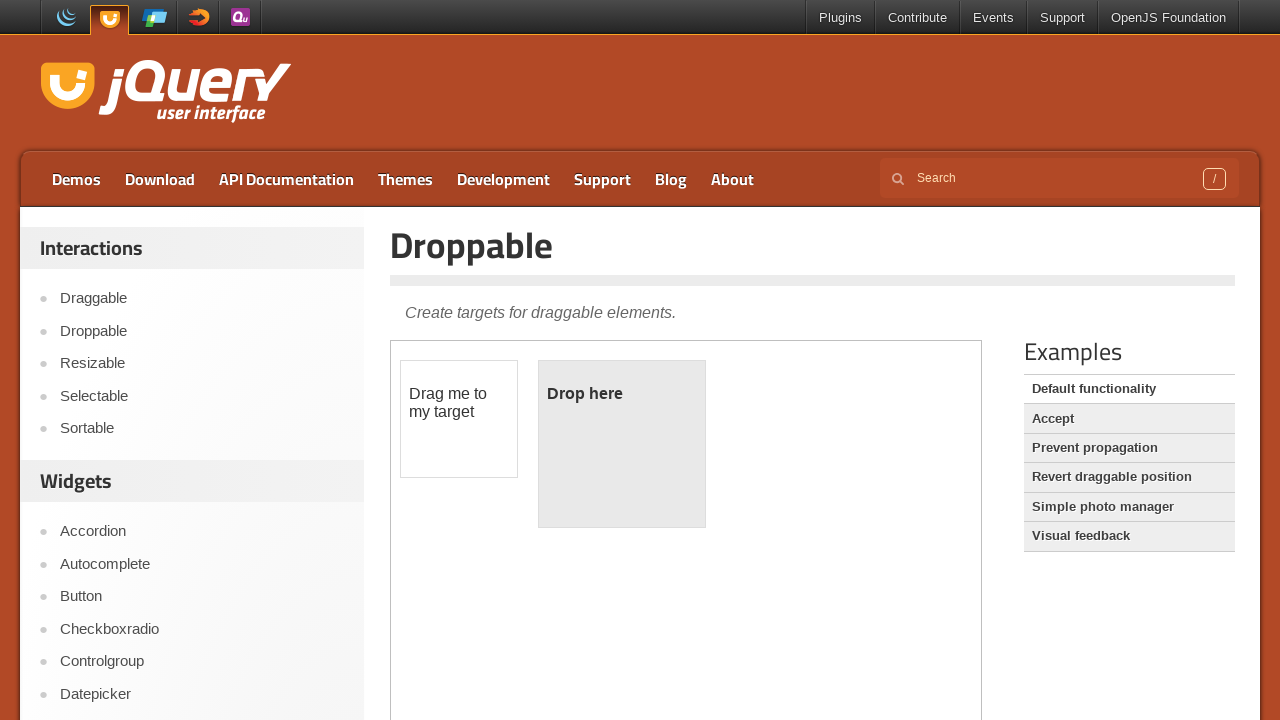

Located the draggable source element
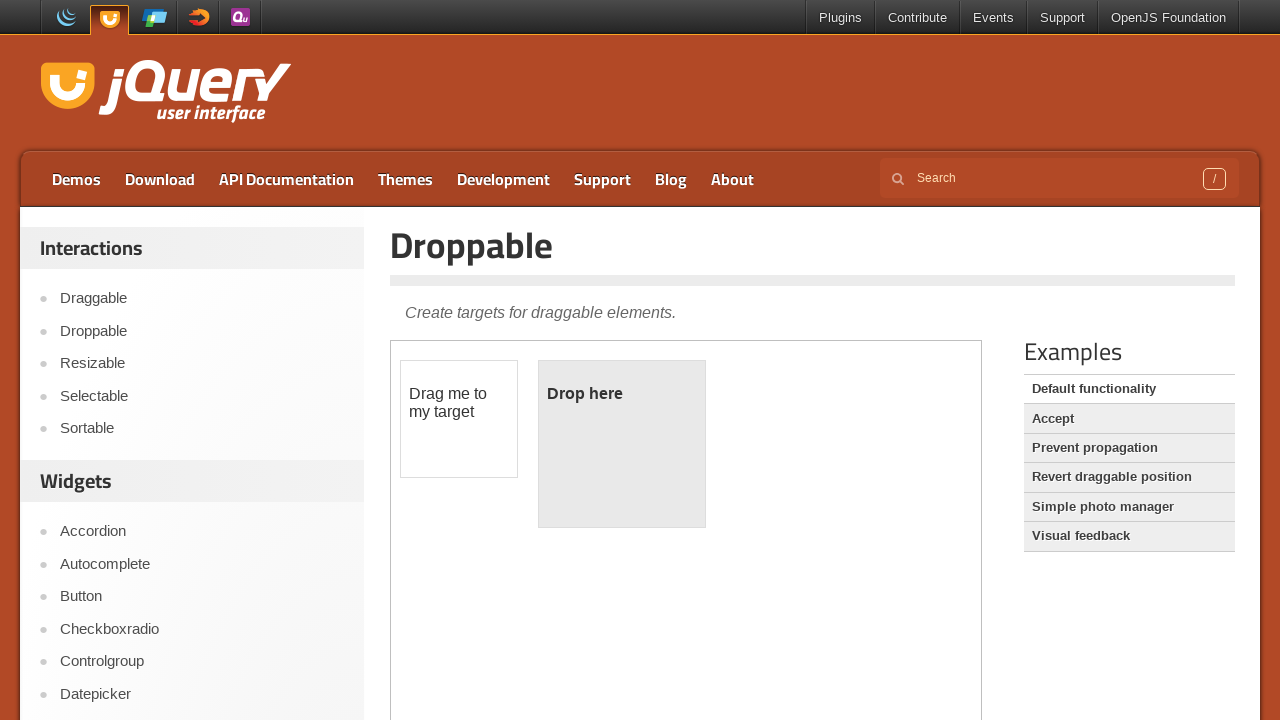

Located the droppable target element
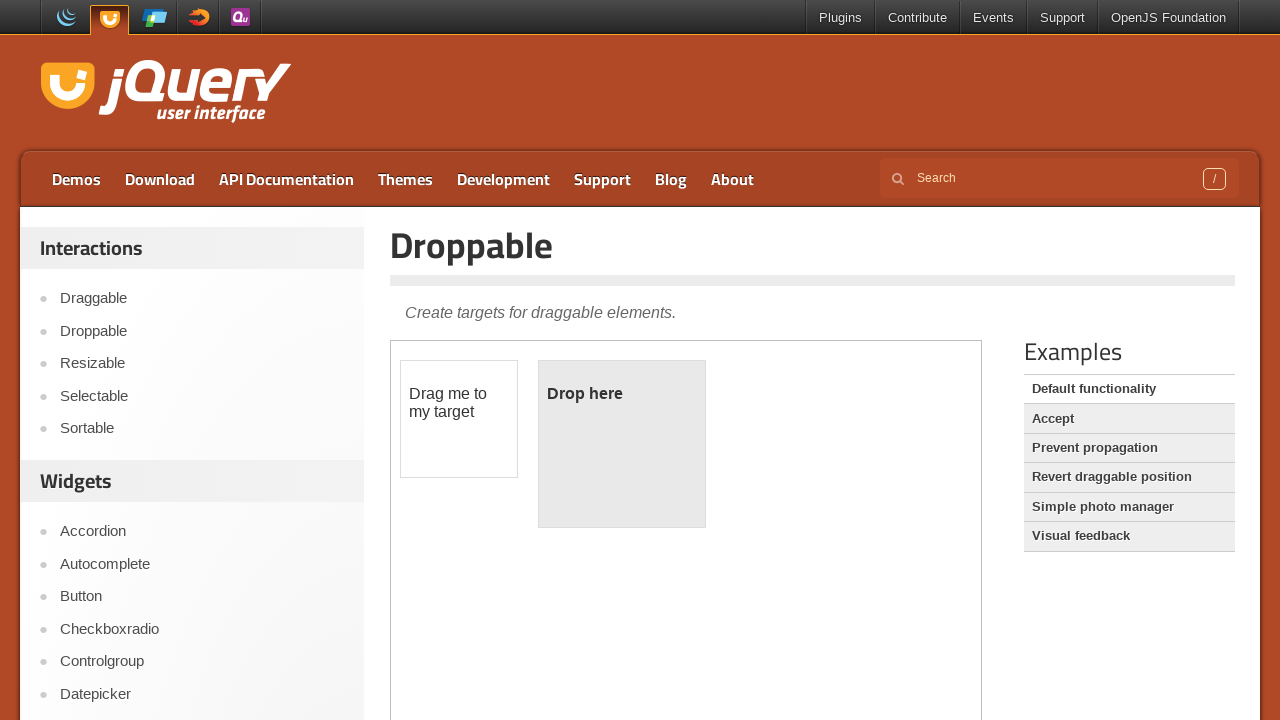

Dragged source element and dropped it onto target element at (622, 444)
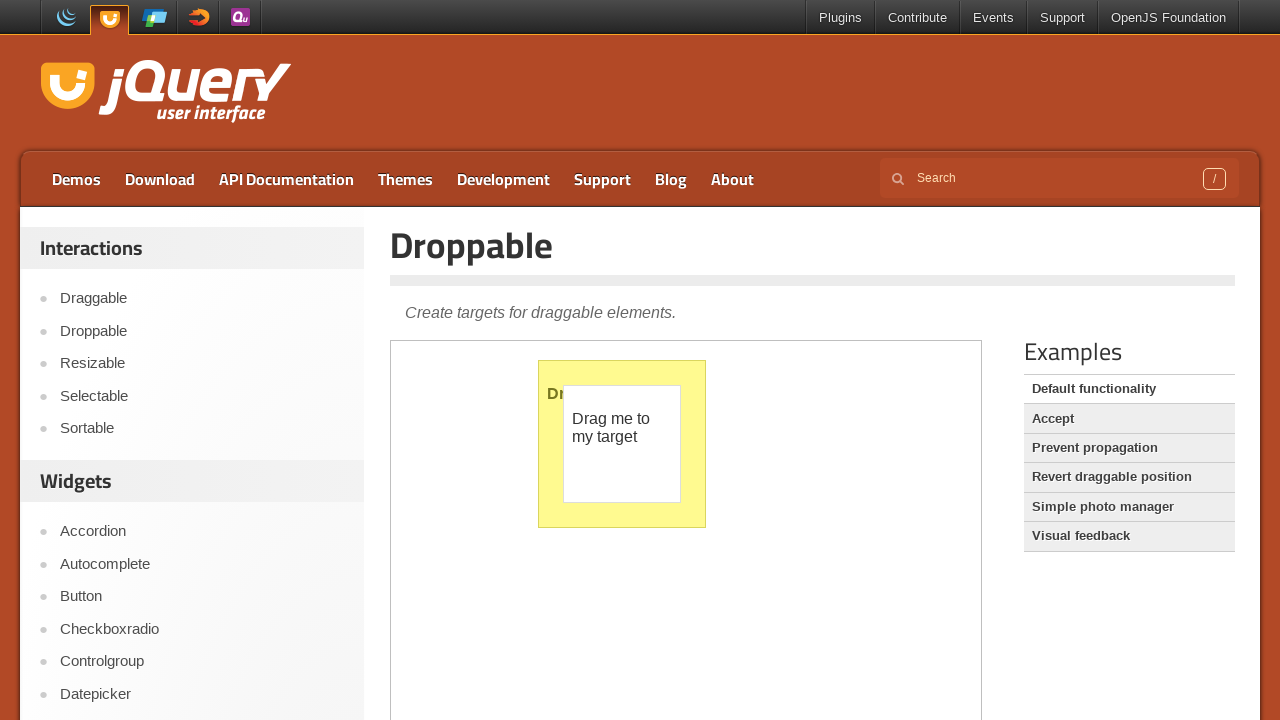

Verified drop completed - droppable element now has ui-state-highlight class
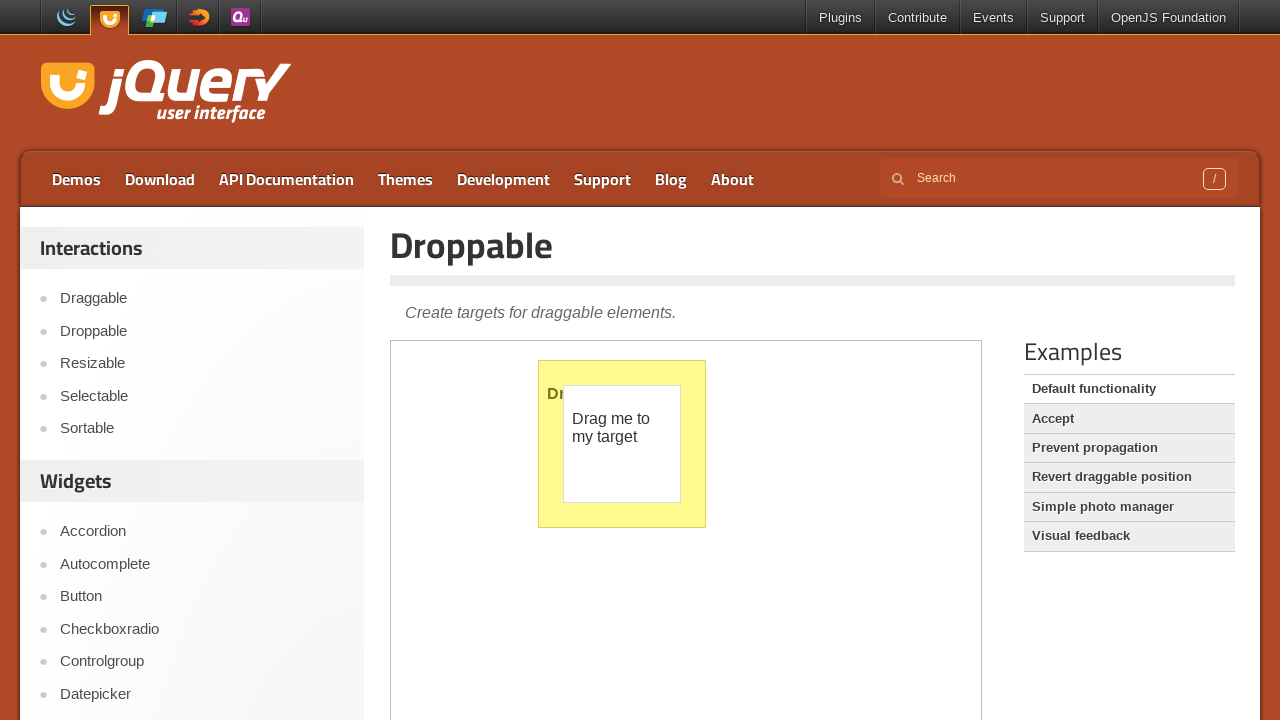

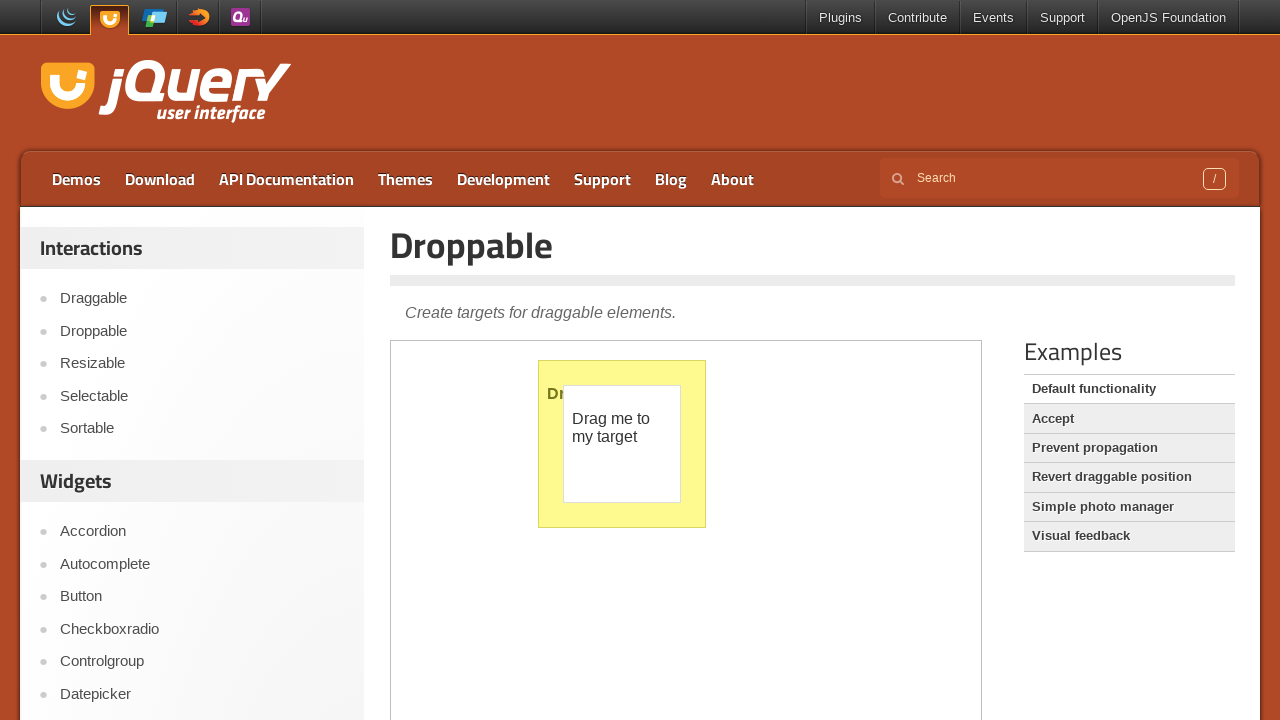